Tests Google Translate functionality by entering Chinese text, waiting for translation, and then clearing the input field

Starting URL: https://translate.google.co.in/?sl=auto&tl=en&op=translate

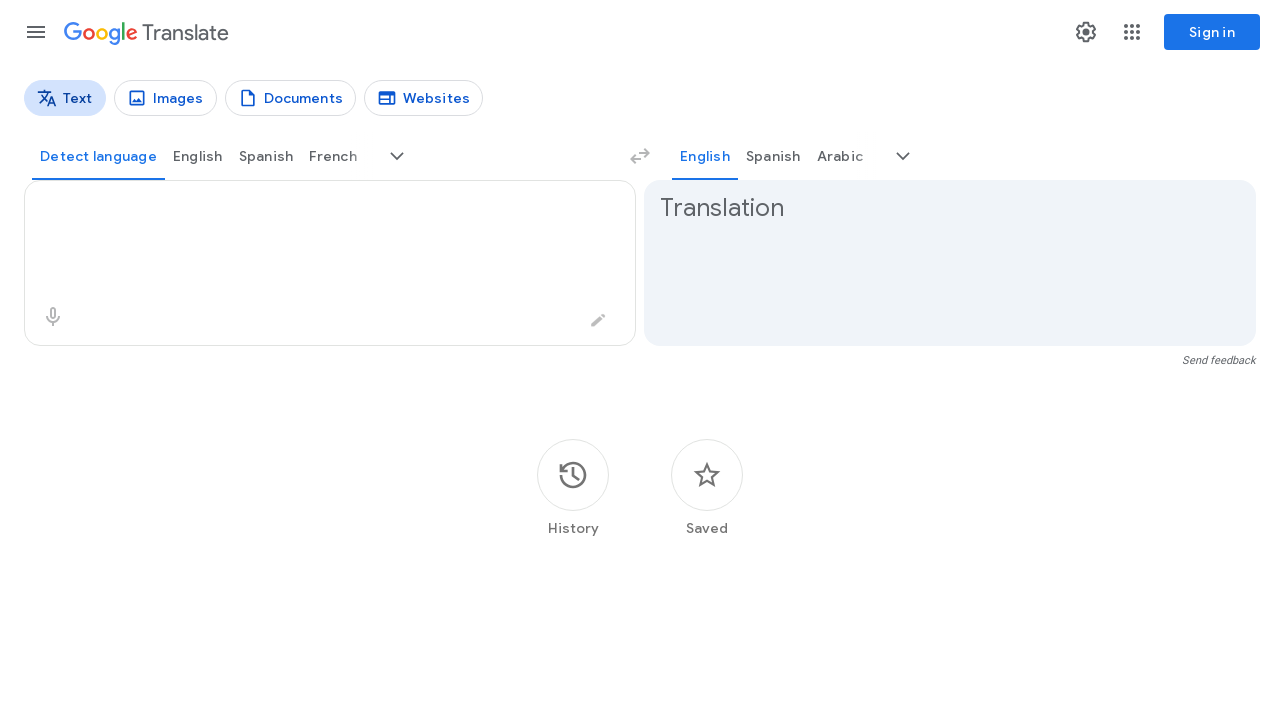

Entered Chinese text '中国人' in source textarea on textarea.er8xn
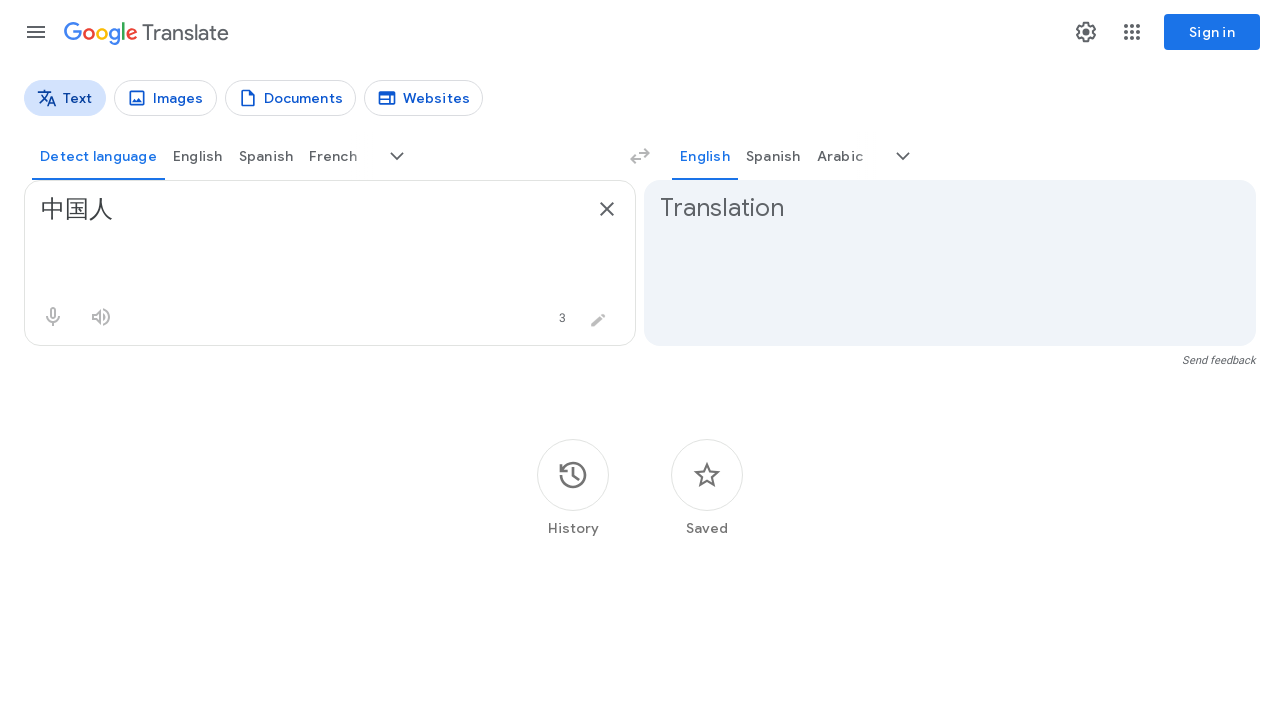

Translation appeared in target text field
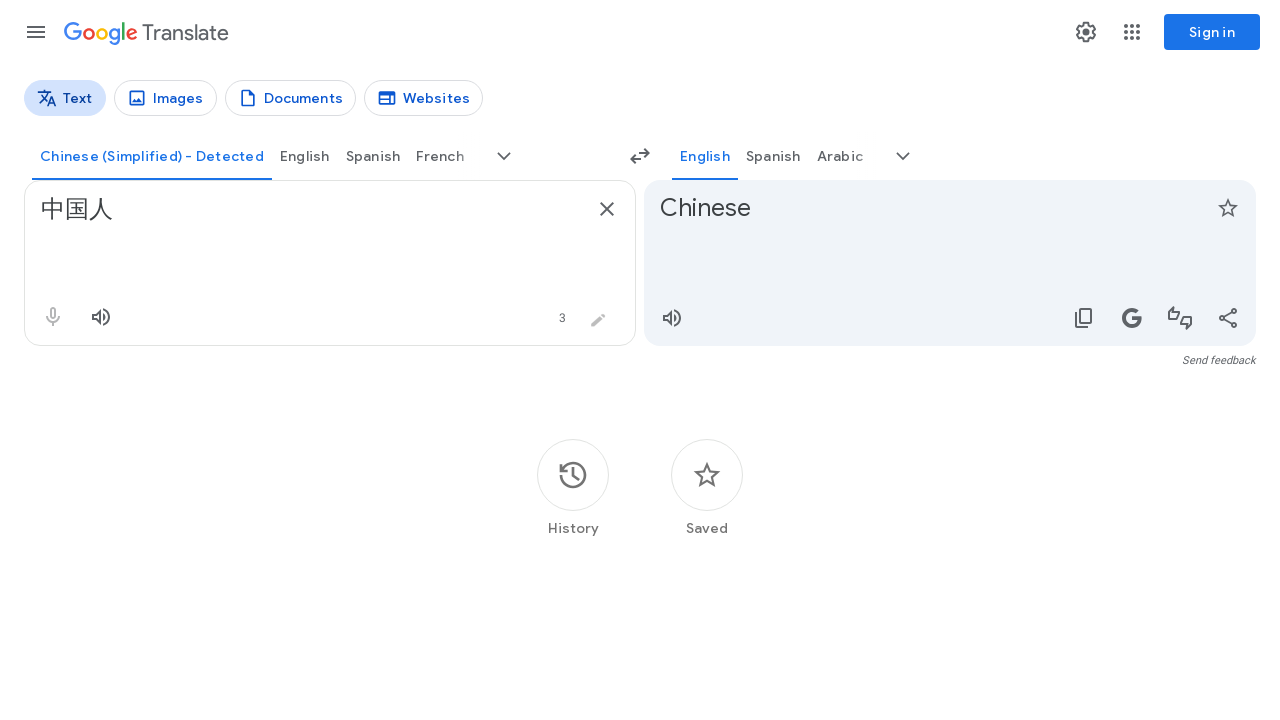

Retrieved translated text for verification
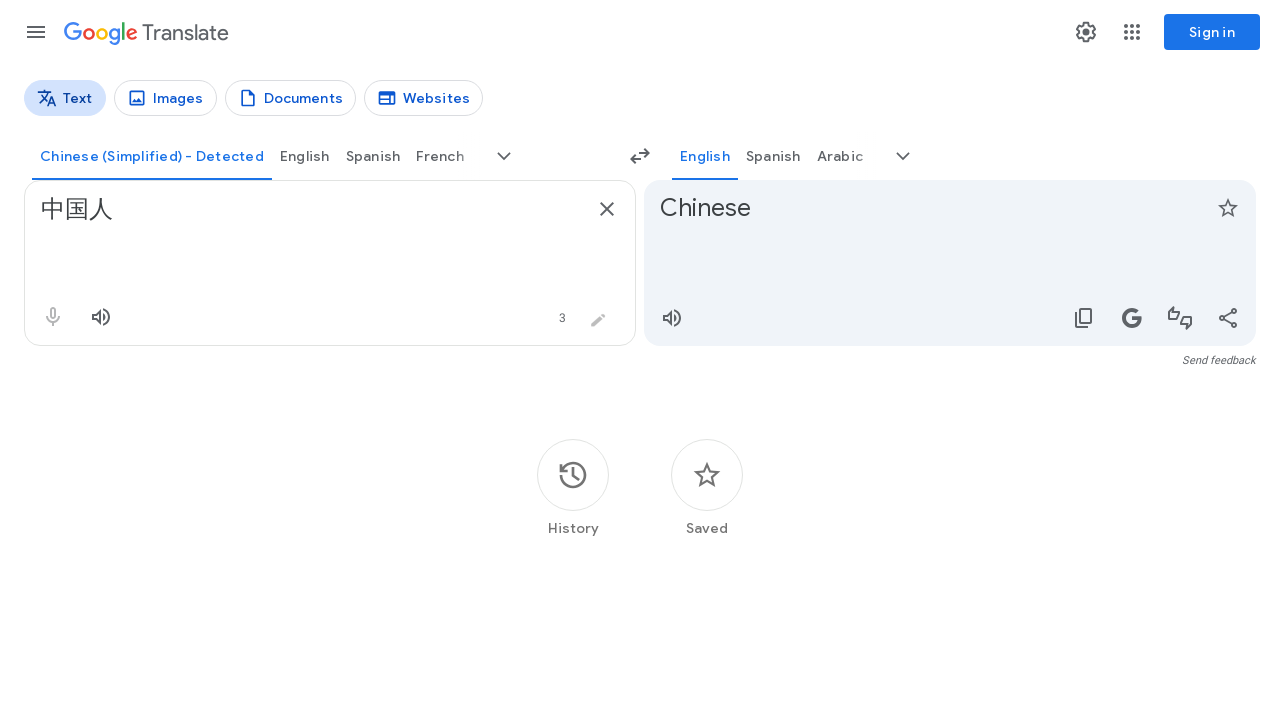

Clicked clear button to reset input field at (607, 209) on button[aria-label='Clear source text']
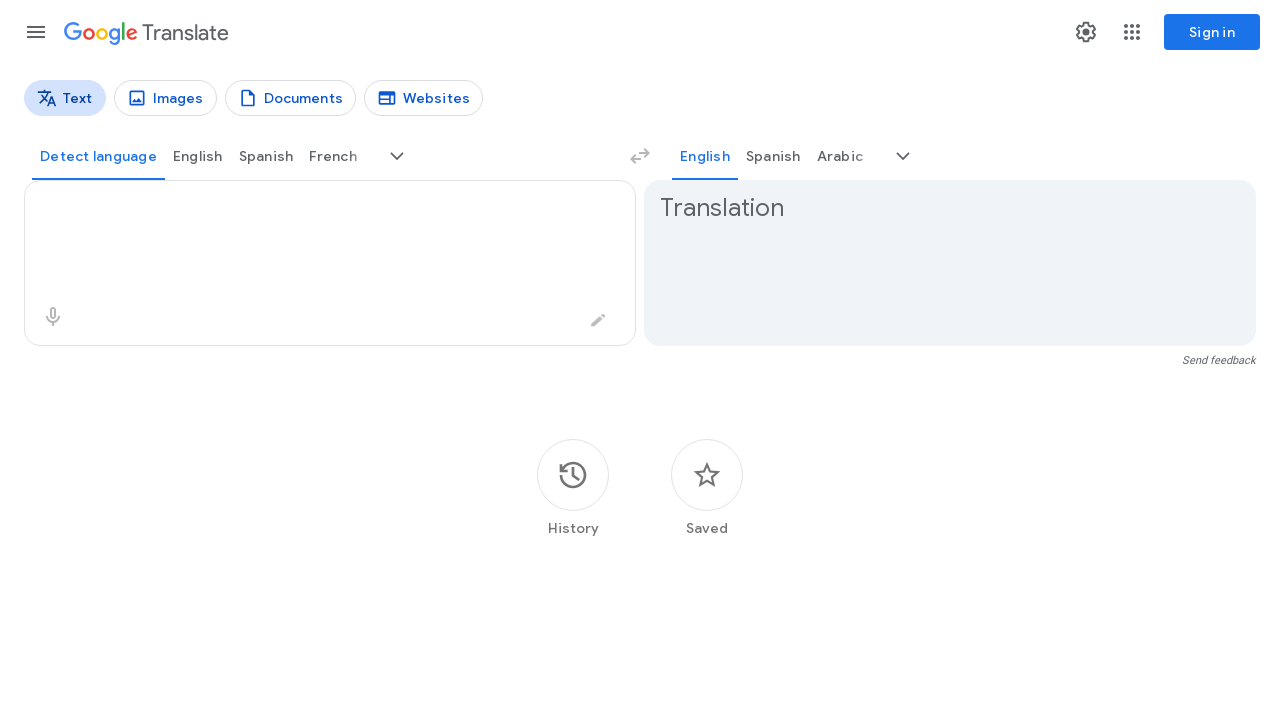

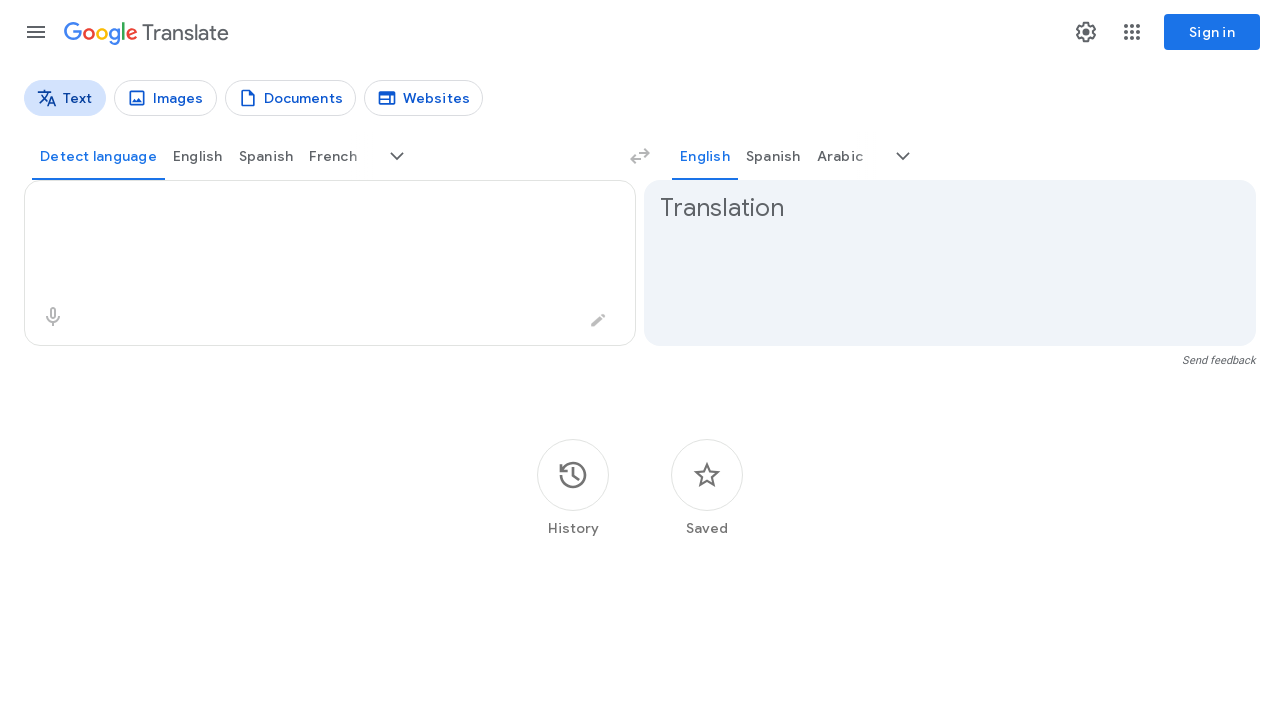